Tests a timer functionality on a Selenium practice page by clicking a button to start a timer and waiting until the element displays "WebDriver" text.

Starting URL: http://seleniumpractise.blogspot.in/2016/08/how-to-use-explicit-wait-in-selenium.html

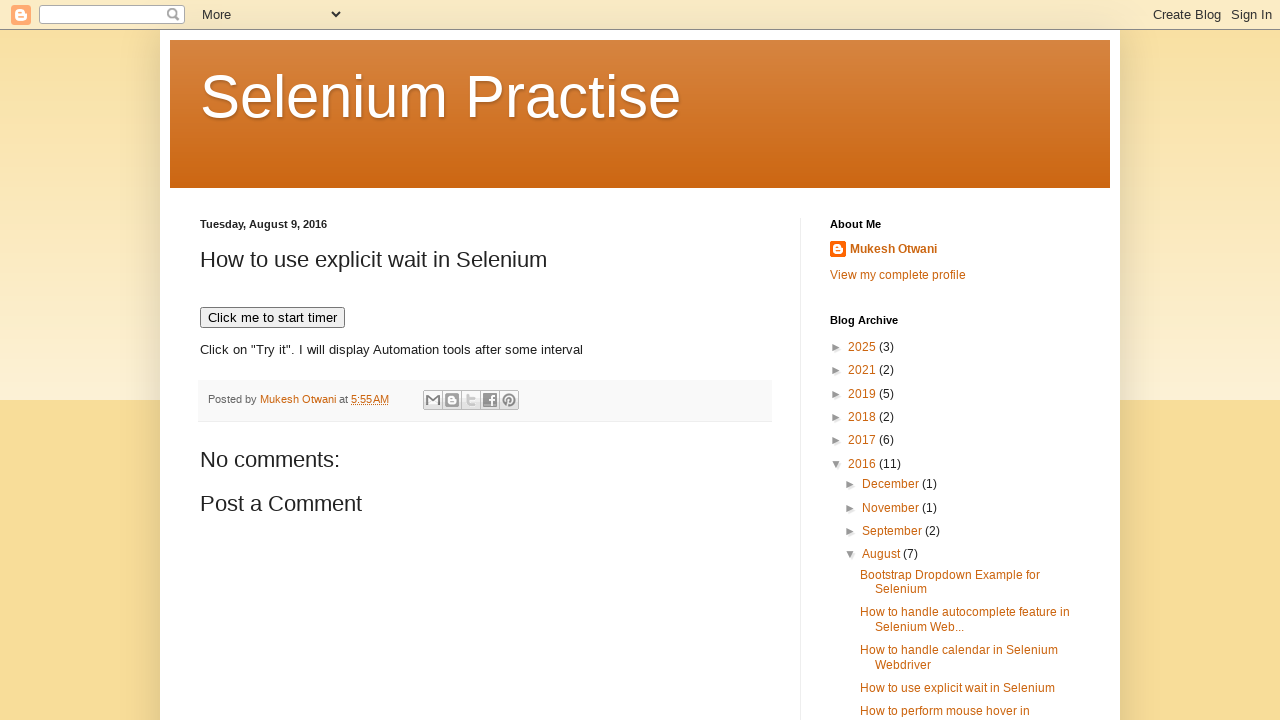

Navigated to Selenium practice page with timer functionality
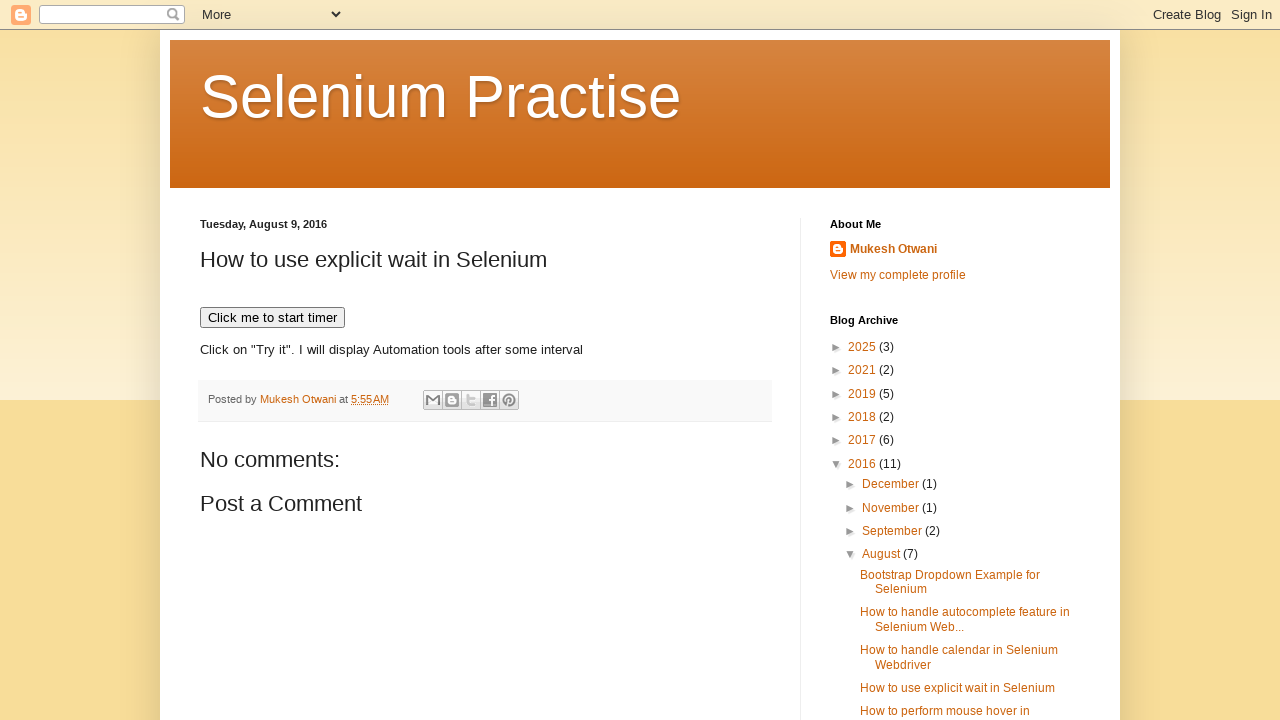

Clicked button to start timer at (272, 318) on xpath=//button[text()='Click me to start timer']
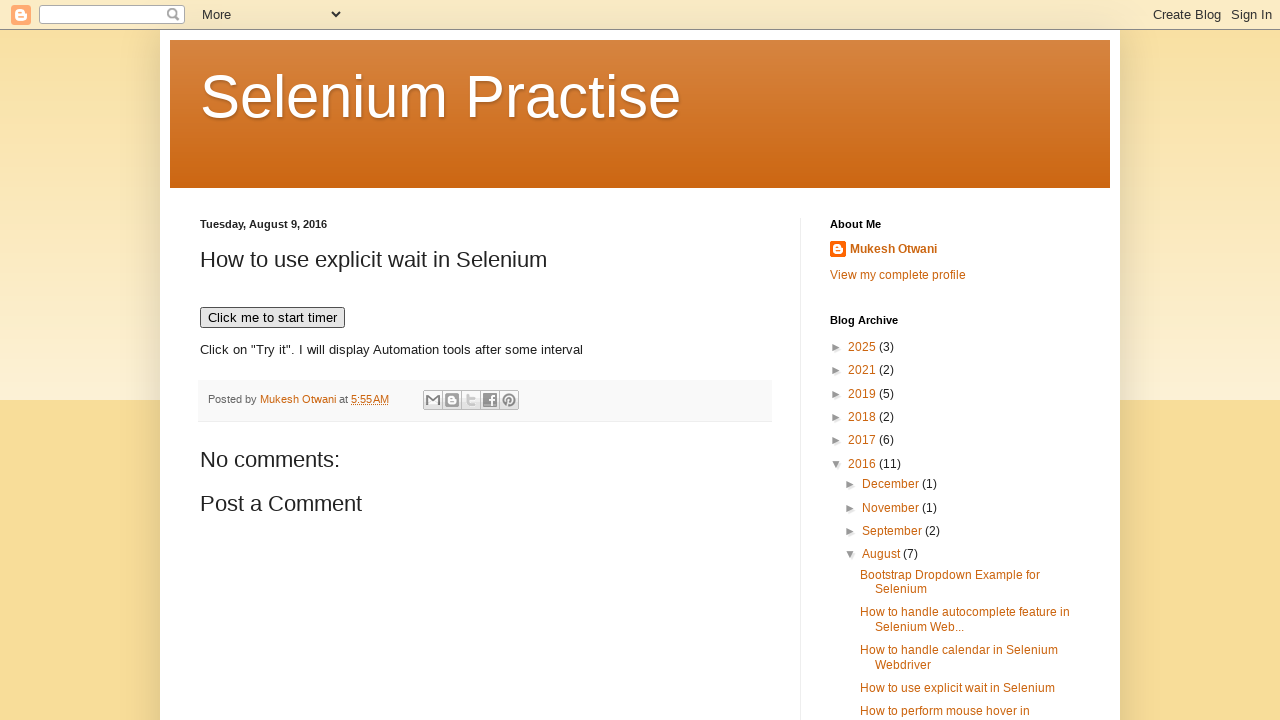

Timer completed - element now displays 'WebDriver' text
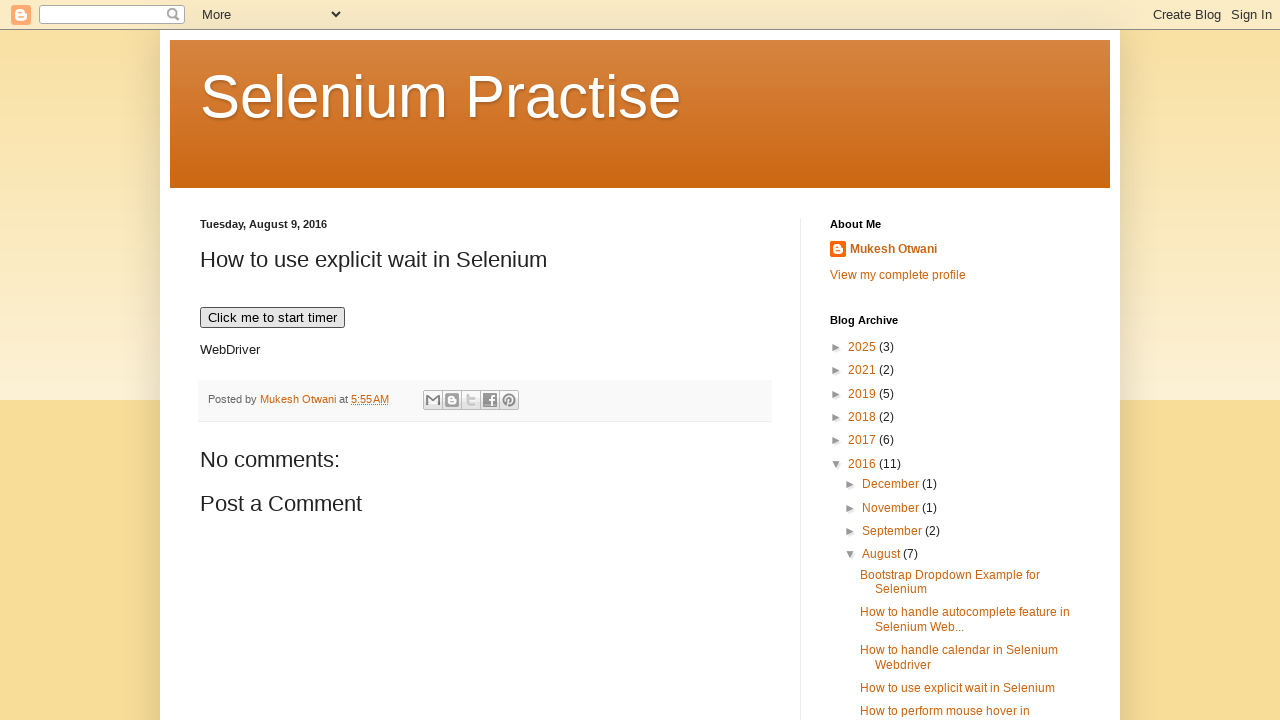

Verified that the demo element is visible
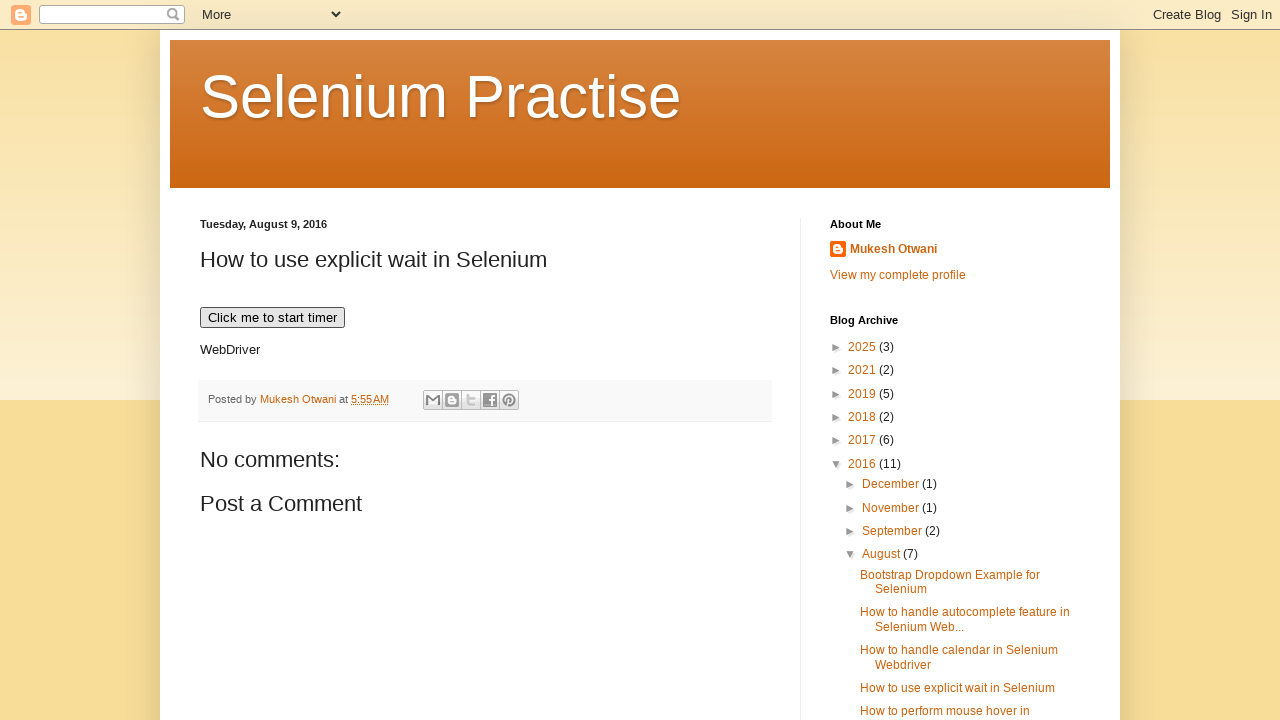

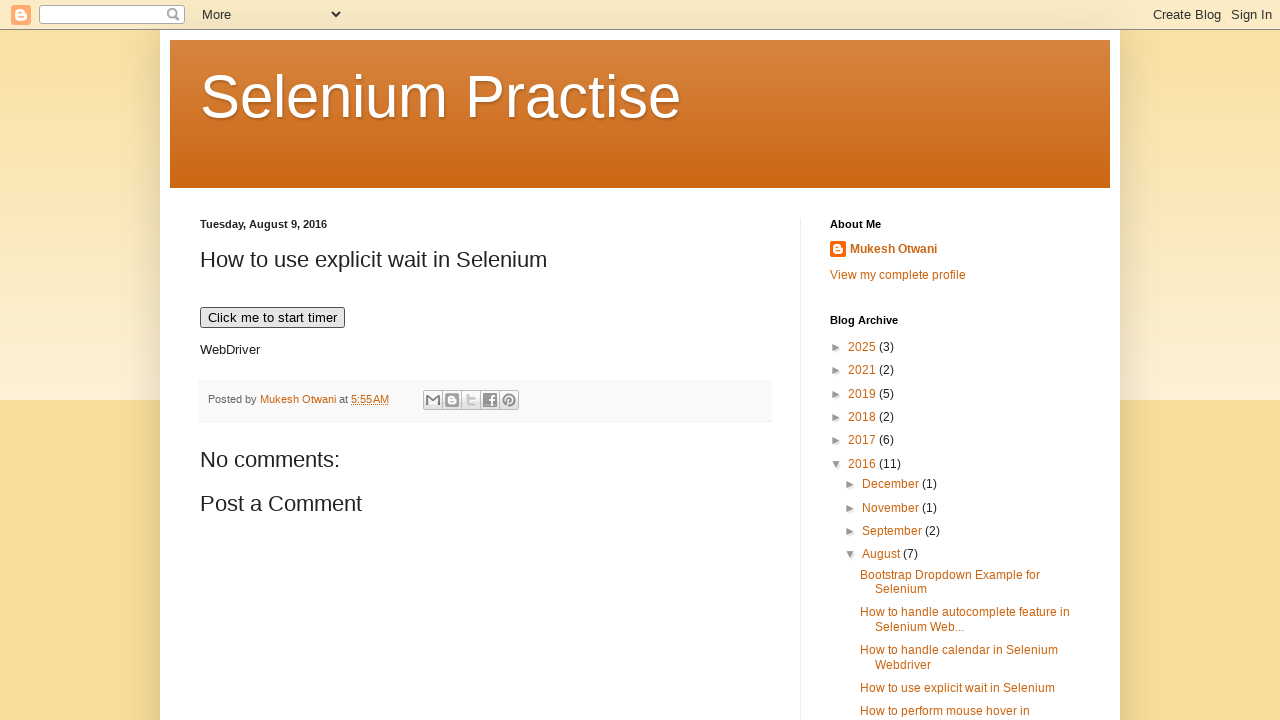